Tests window handling functionality by clicking a button that opens a new tab, switching to that tab, verifying the page header and title, then clicking an alert button on the new page.

Starting URL: https://www.hyrtutorials.com/p/window-handles-practice.html

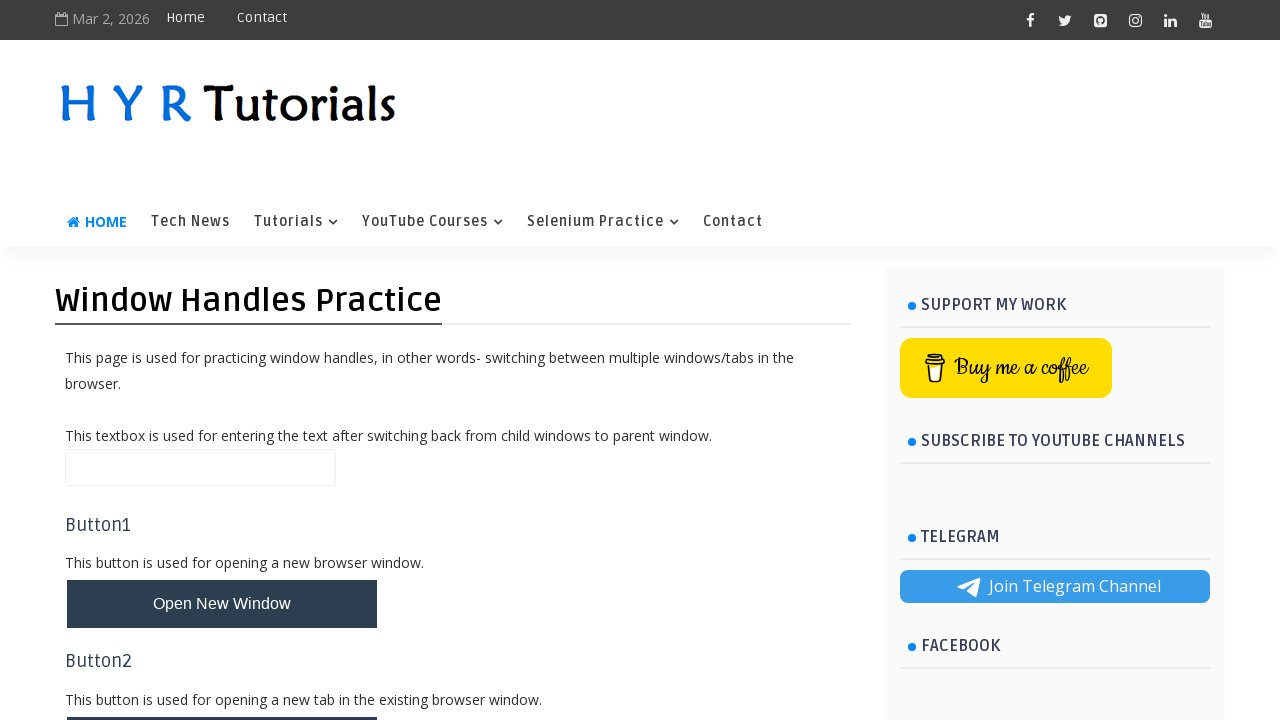

Scrolled to 'Open New Tab' button
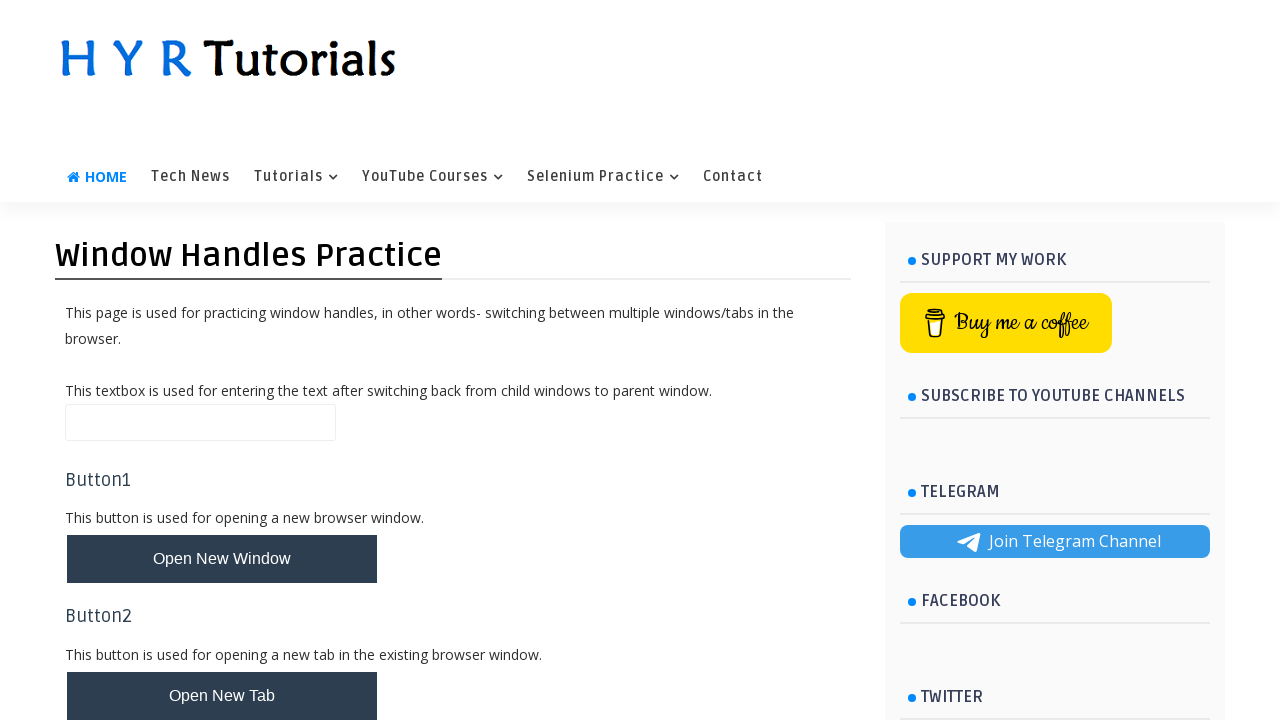

Clicked 'Open New Tab' button and new tab opened at (222, 696) on #newTabBtn
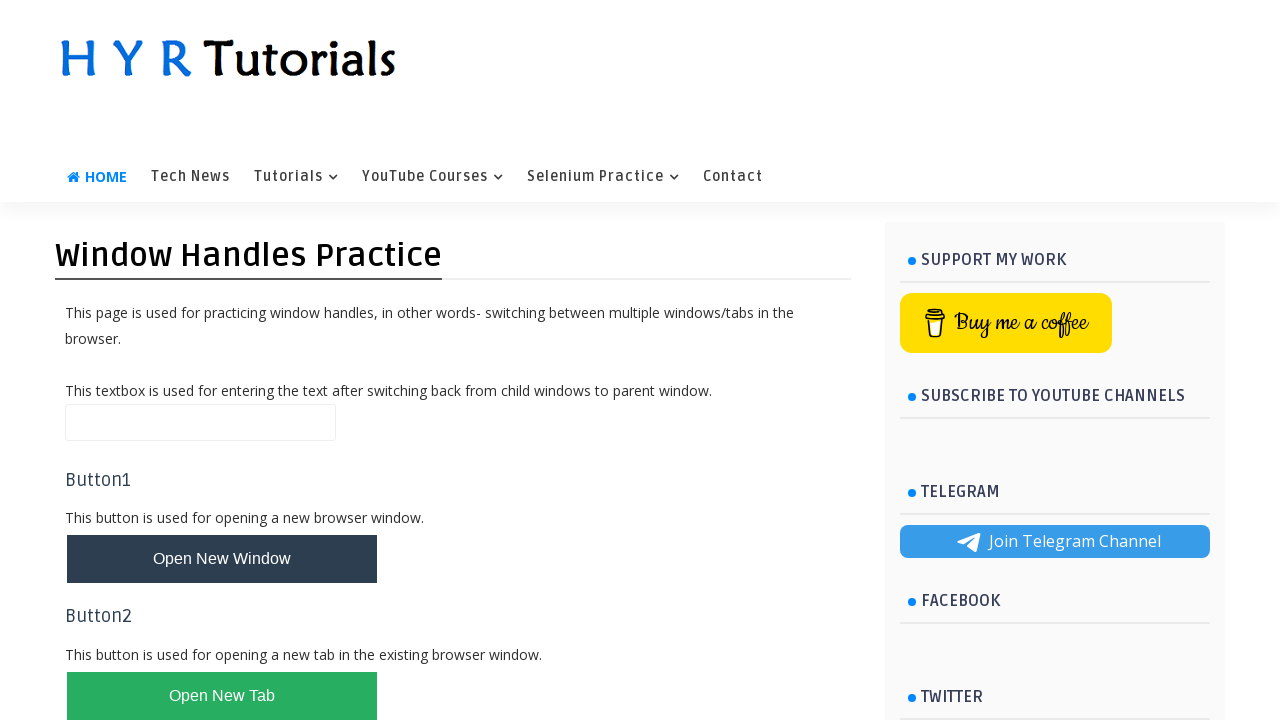

New page loaded and ready
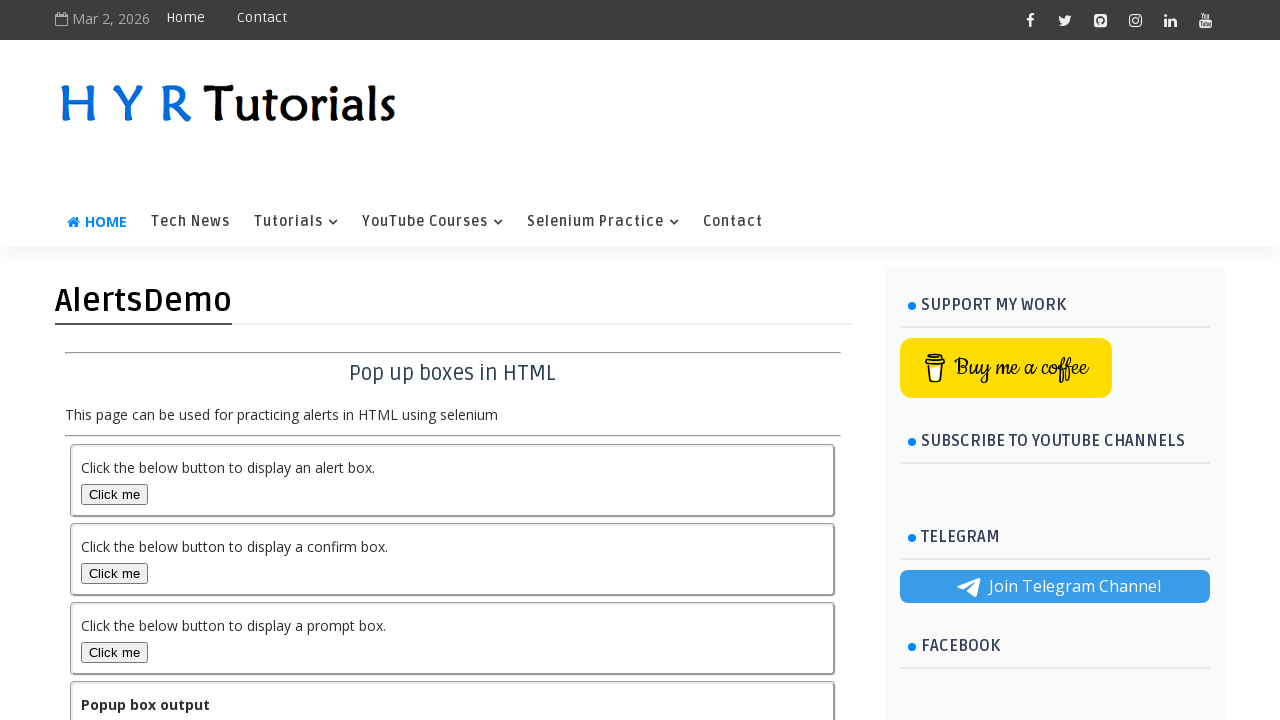

Verified page header text is 'AlertsDemo'
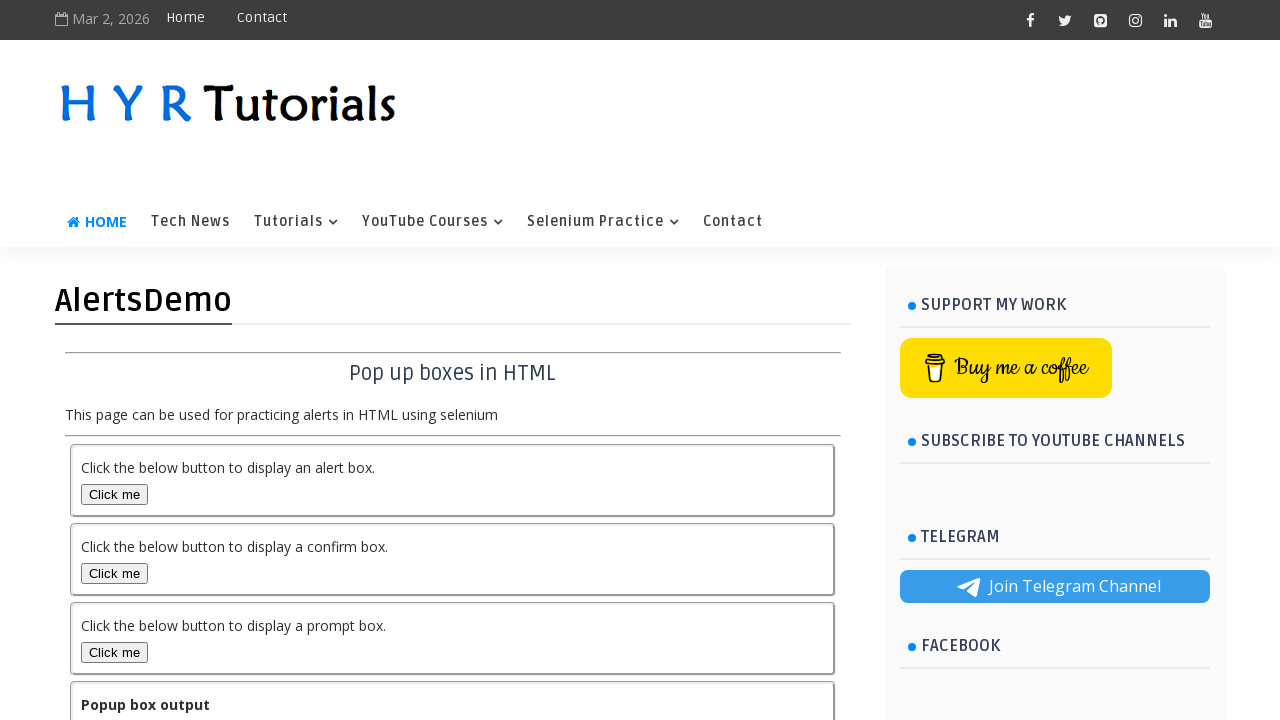

Verified page title is 'AlertsDemo - H Y R Tutorials'
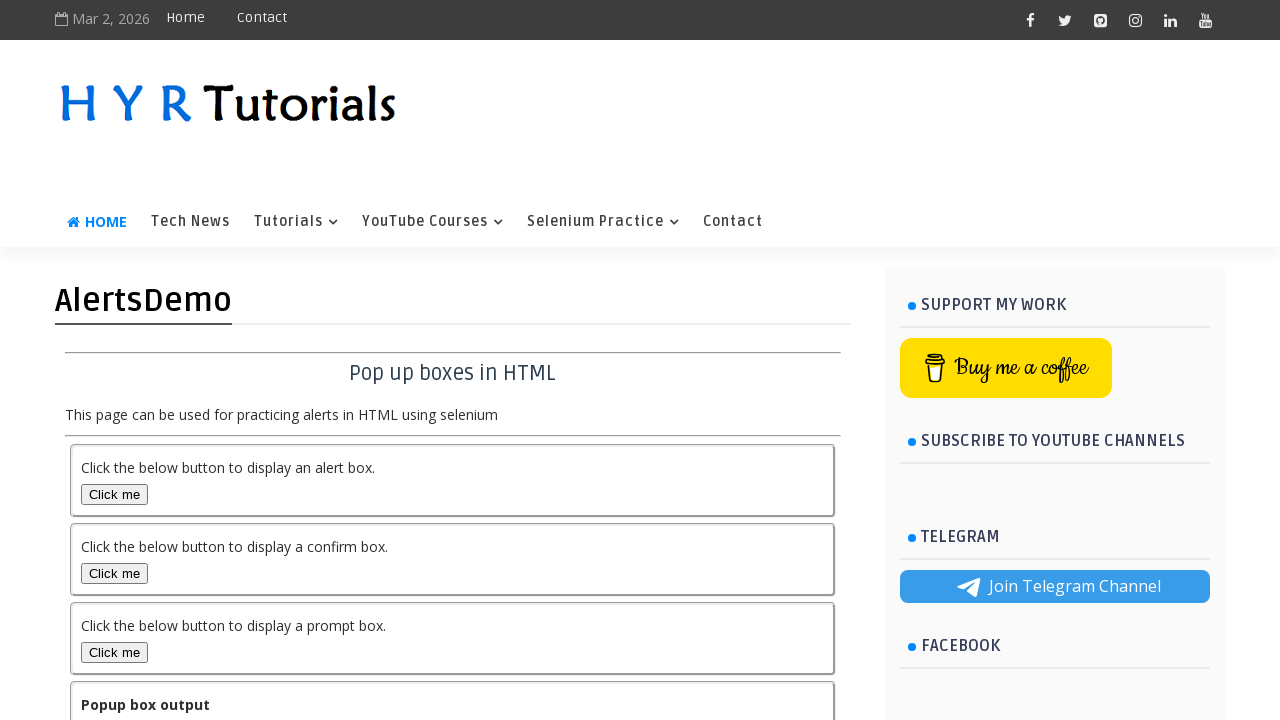

Clicked alert box button on new page at (114, 494) on #alertBox
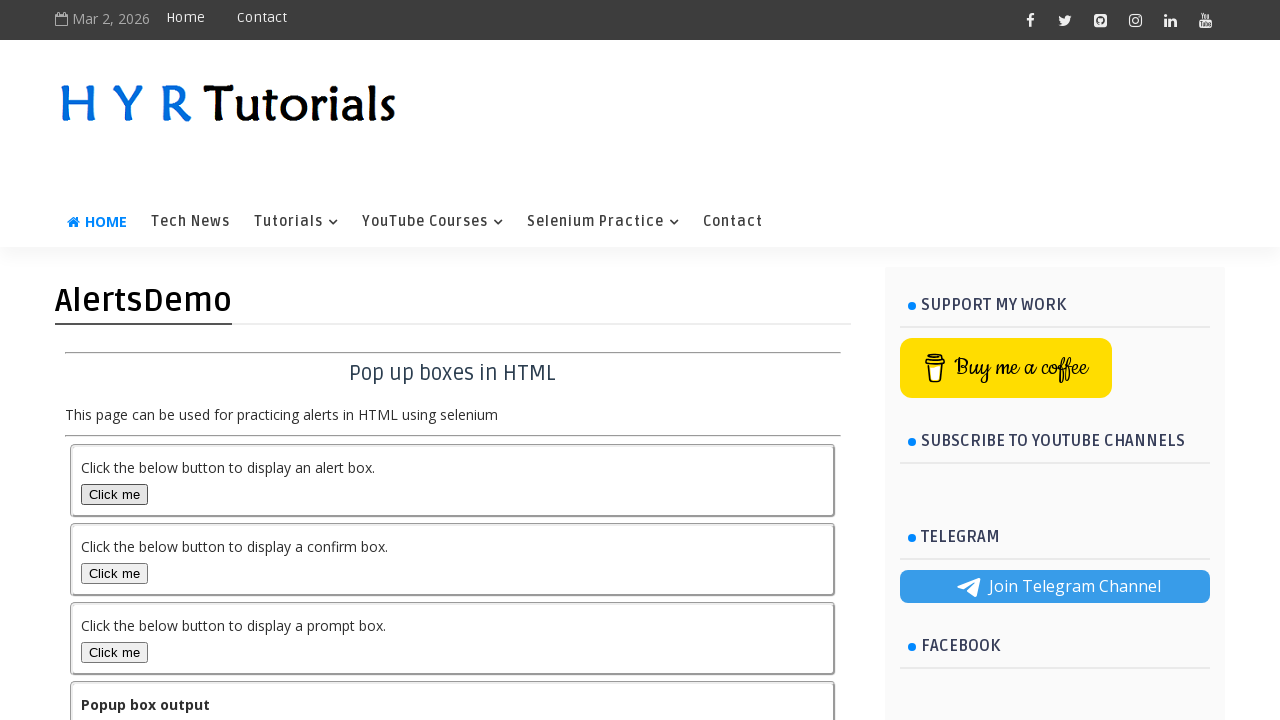

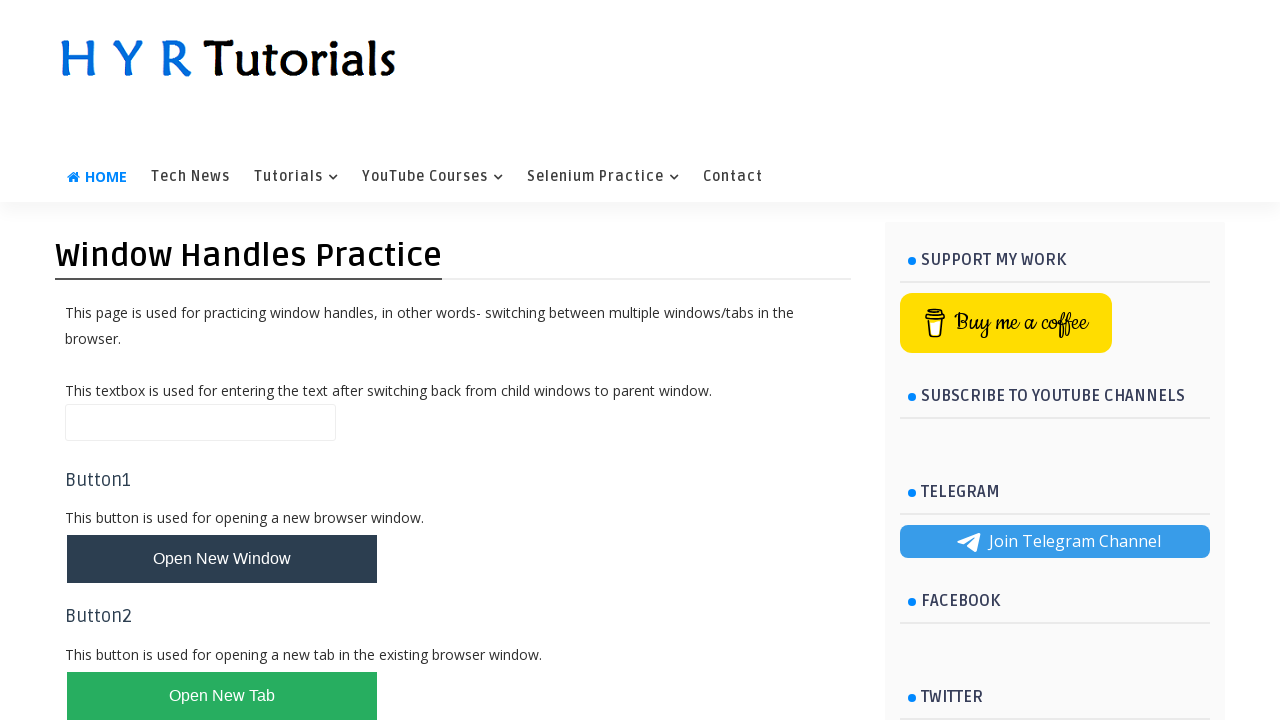